Tests counting links on a webpage, finding links within specific page sections (footer), opening multiple links in new tabs using keyboard shortcuts, and switching between browser windows/tabs to verify their titles.

Starting URL: https://rahulshettyacademy.com/AutomationPractice/

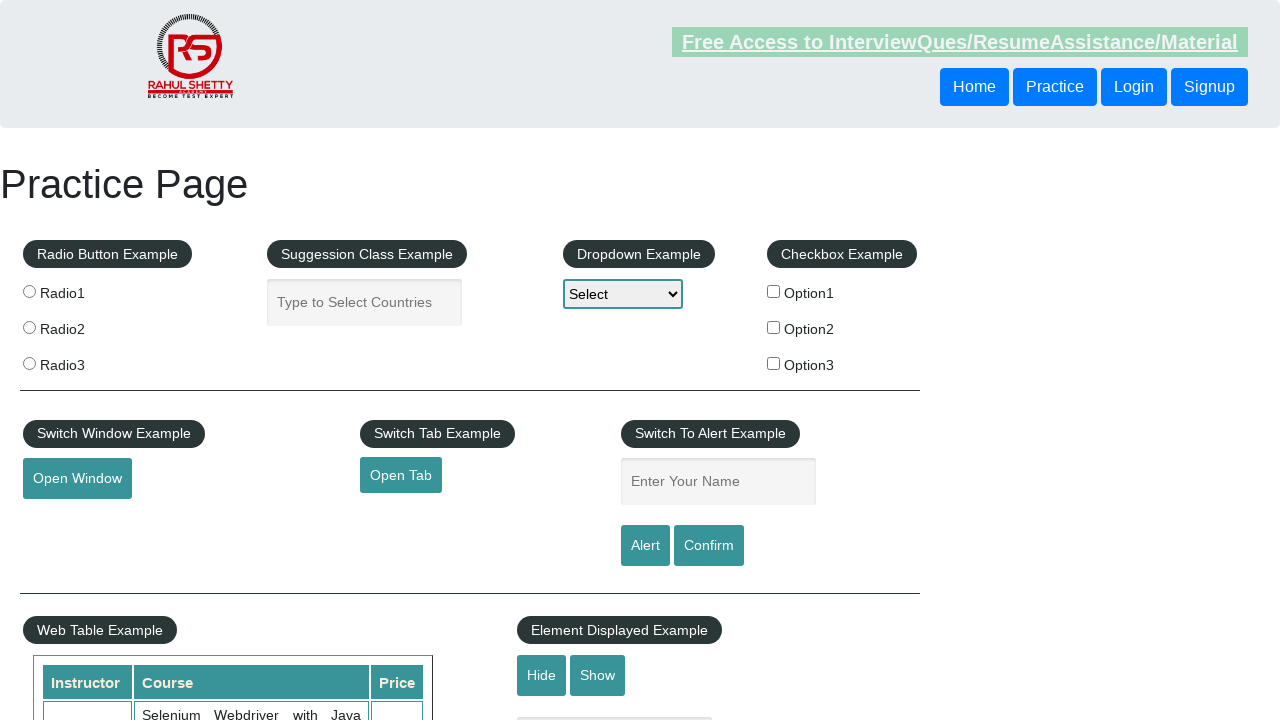

Counted all links on the entire webpage
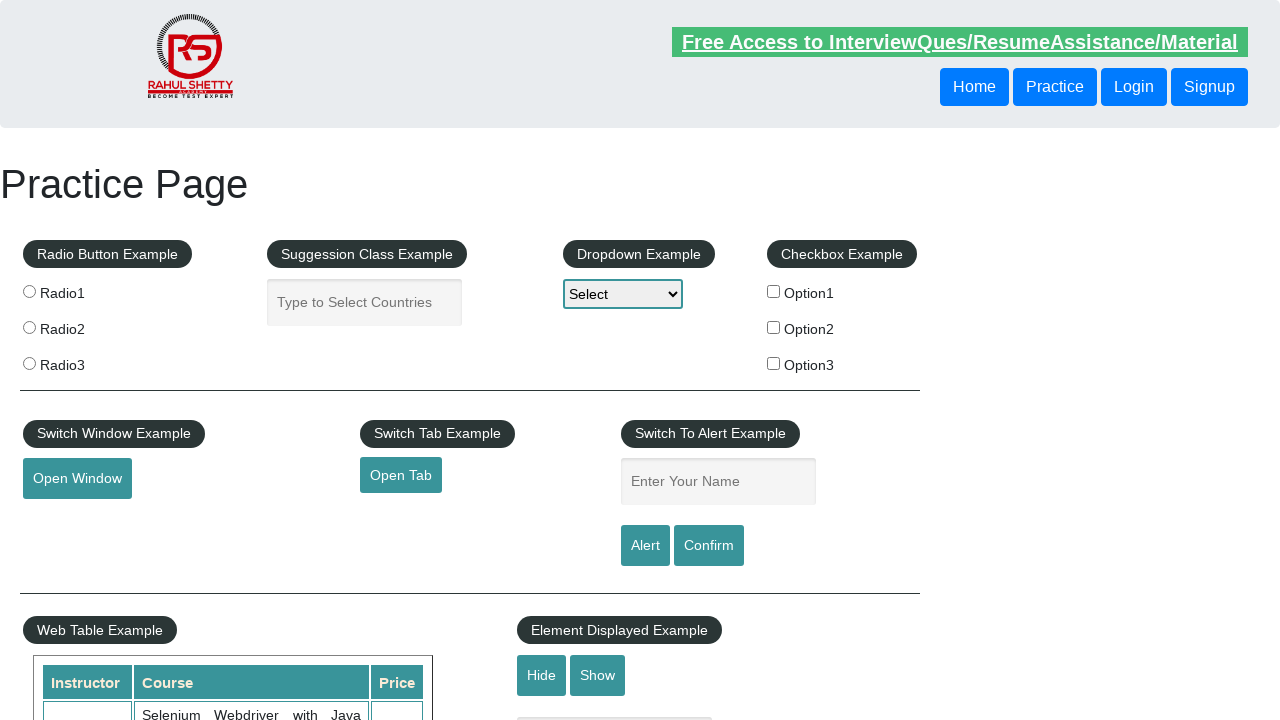

Counted links in the footer section (#gf-BIG)
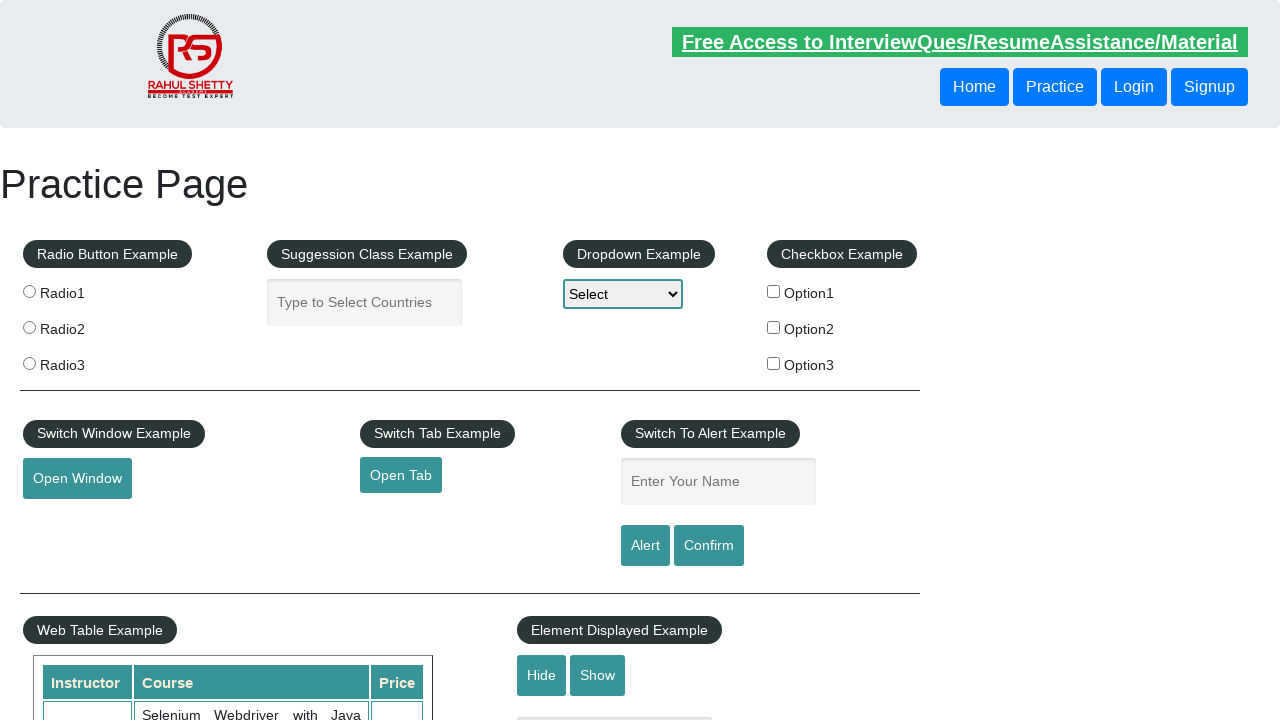

Located first column footer links - found 5 links
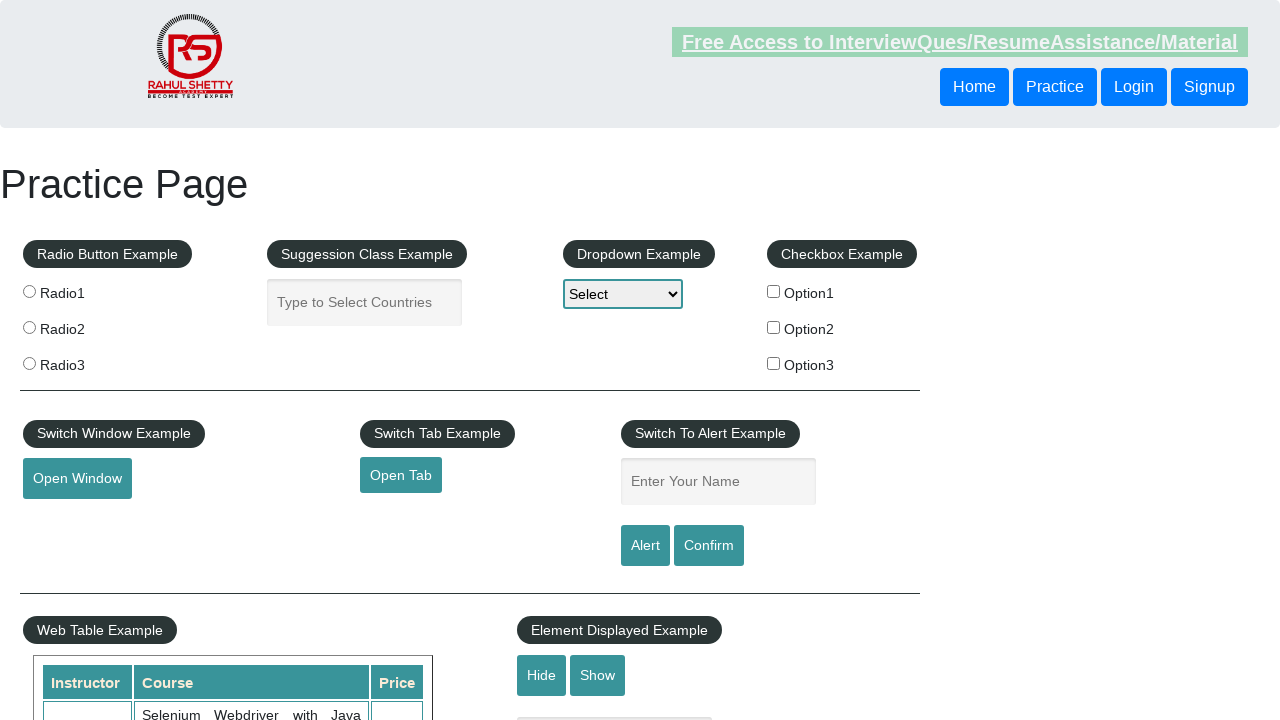

Opened first column link #1 in new tab using Ctrl+Click at (68, 520) on xpath=//table/tbody/tr/td[1]/ul >> a >> nth=1
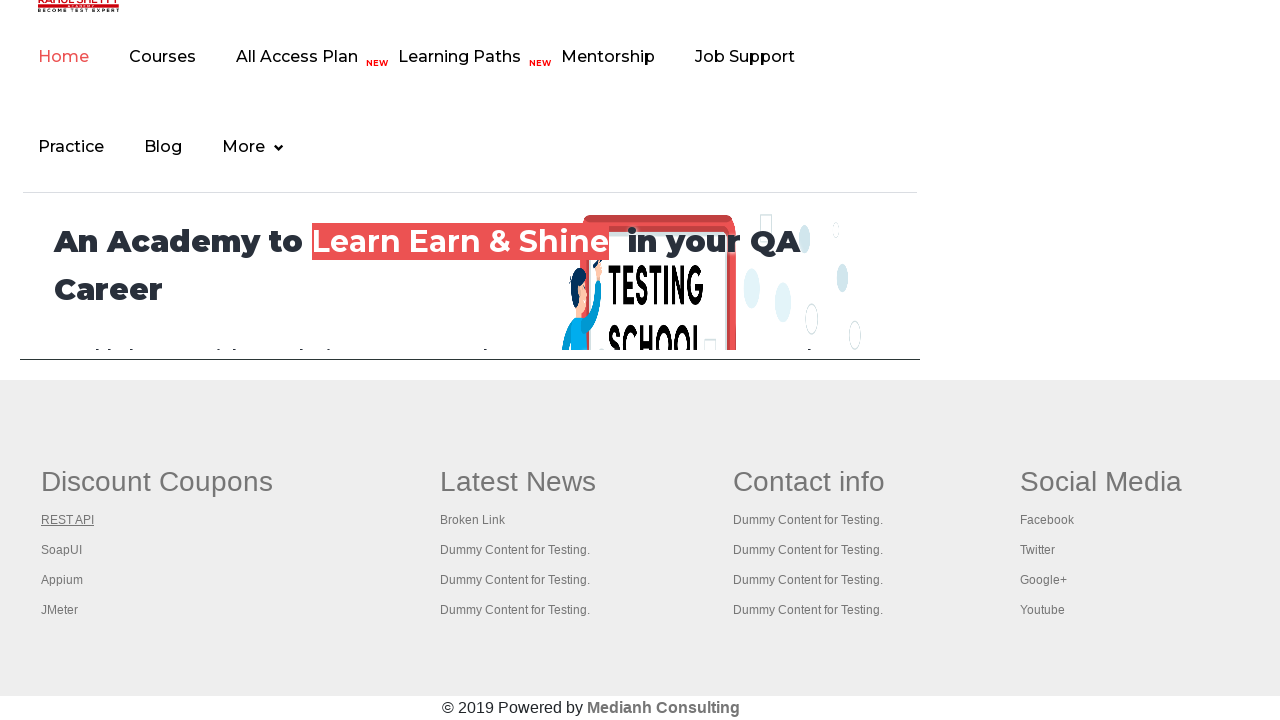

Waited 2 seconds for link #1 to load in new tab
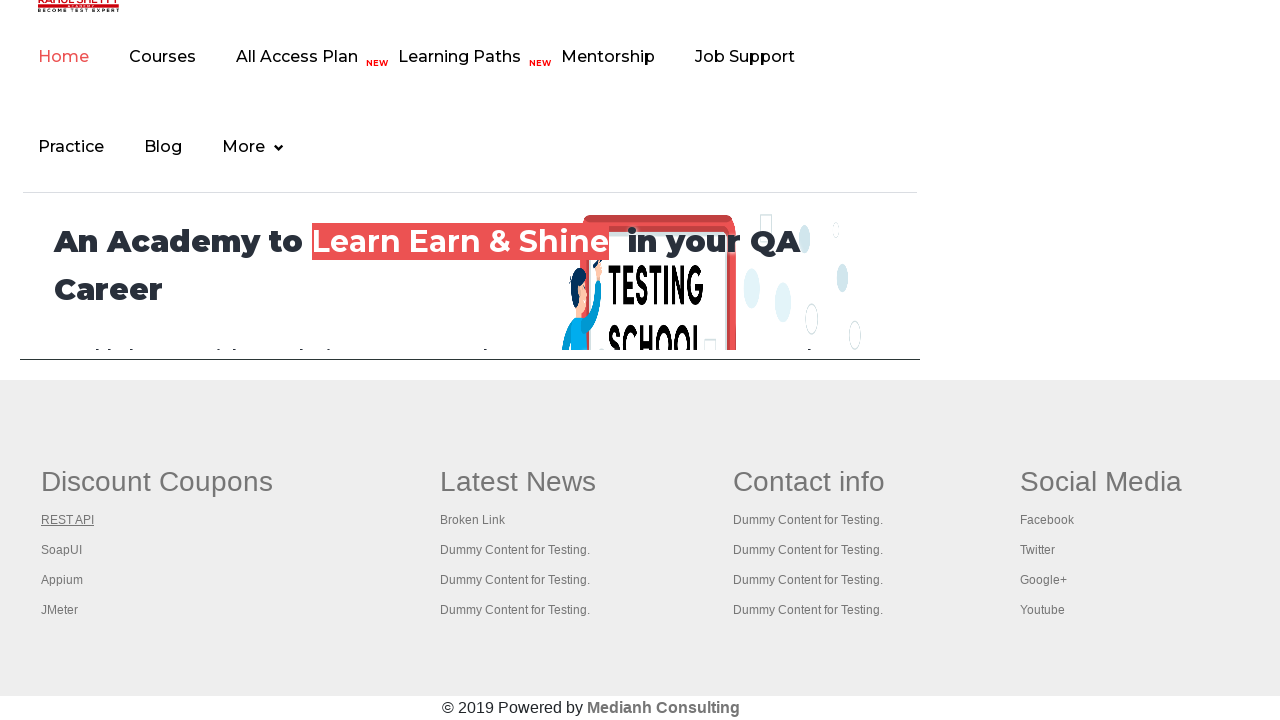

Opened first column link #2 in new tab using Ctrl+Click at (62, 550) on xpath=//table/tbody/tr/td[1]/ul >> a >> nth=2
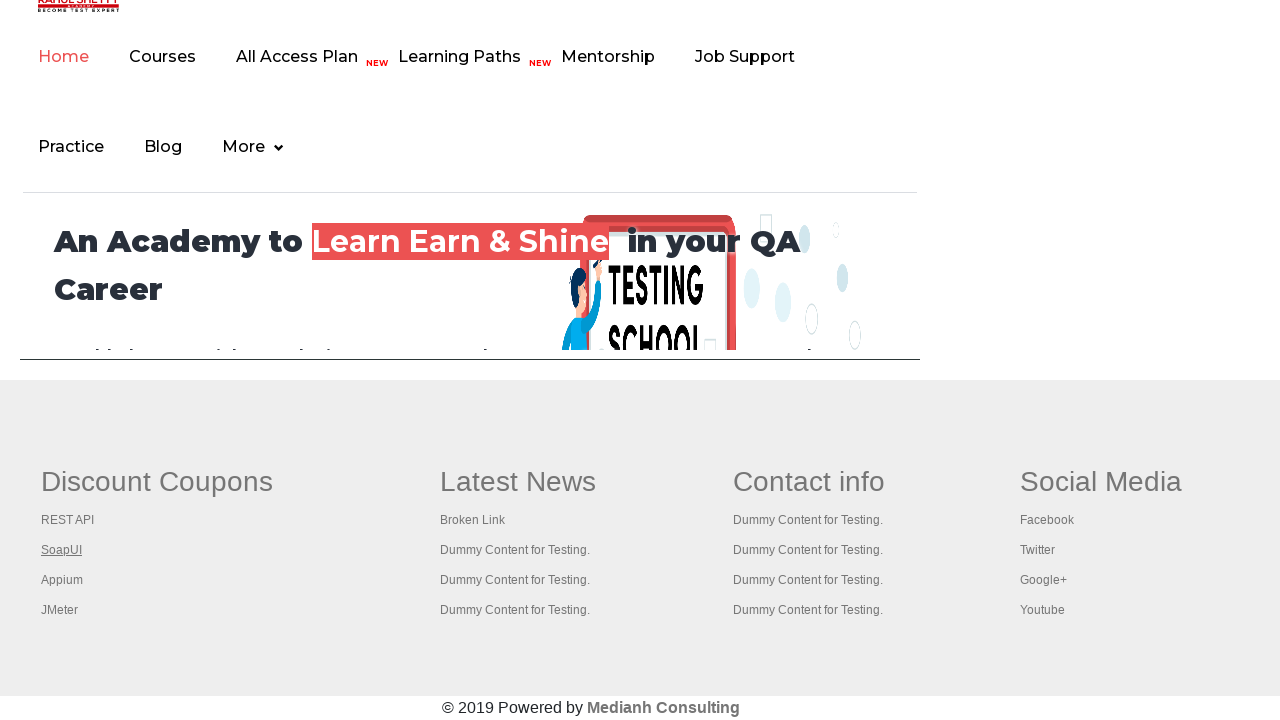

Waited 2 seconds for link #2 to load in new tab
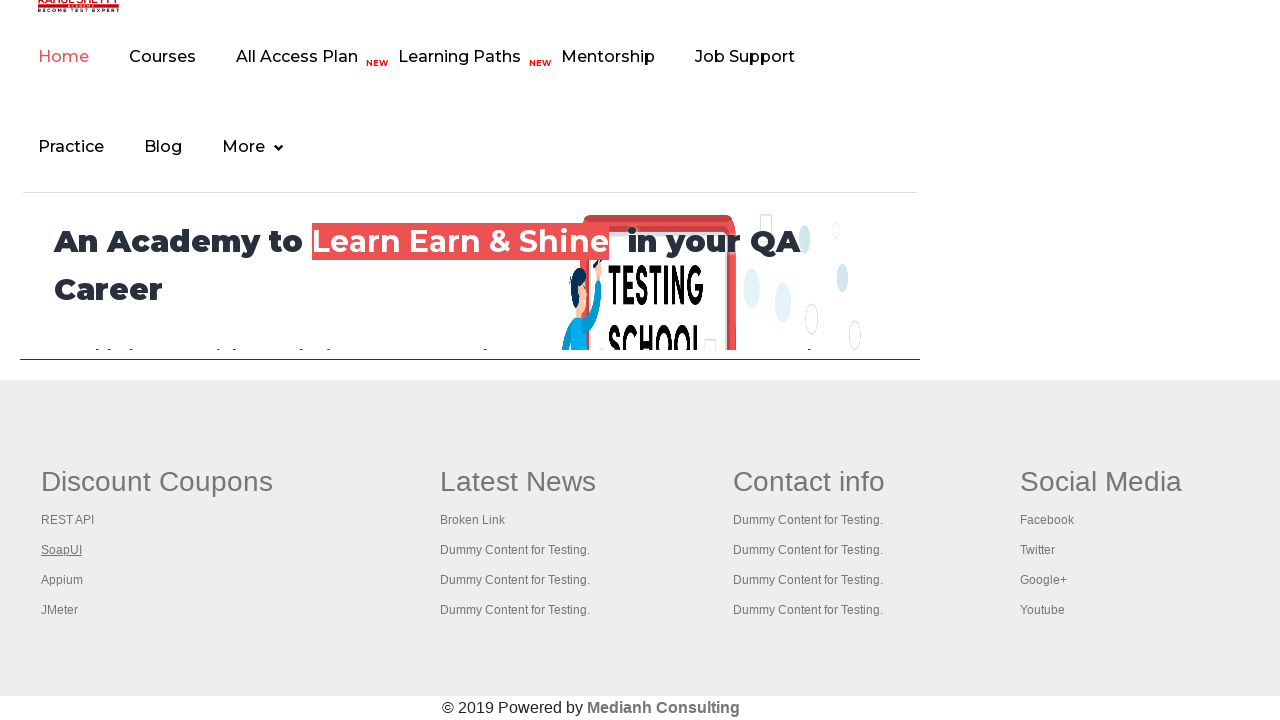

Opened first column link #3 in new tab using Ctrl+Click at (62, 580) on xpath=//table/tbody/tr/td[1]/ul >> a >> nth=3
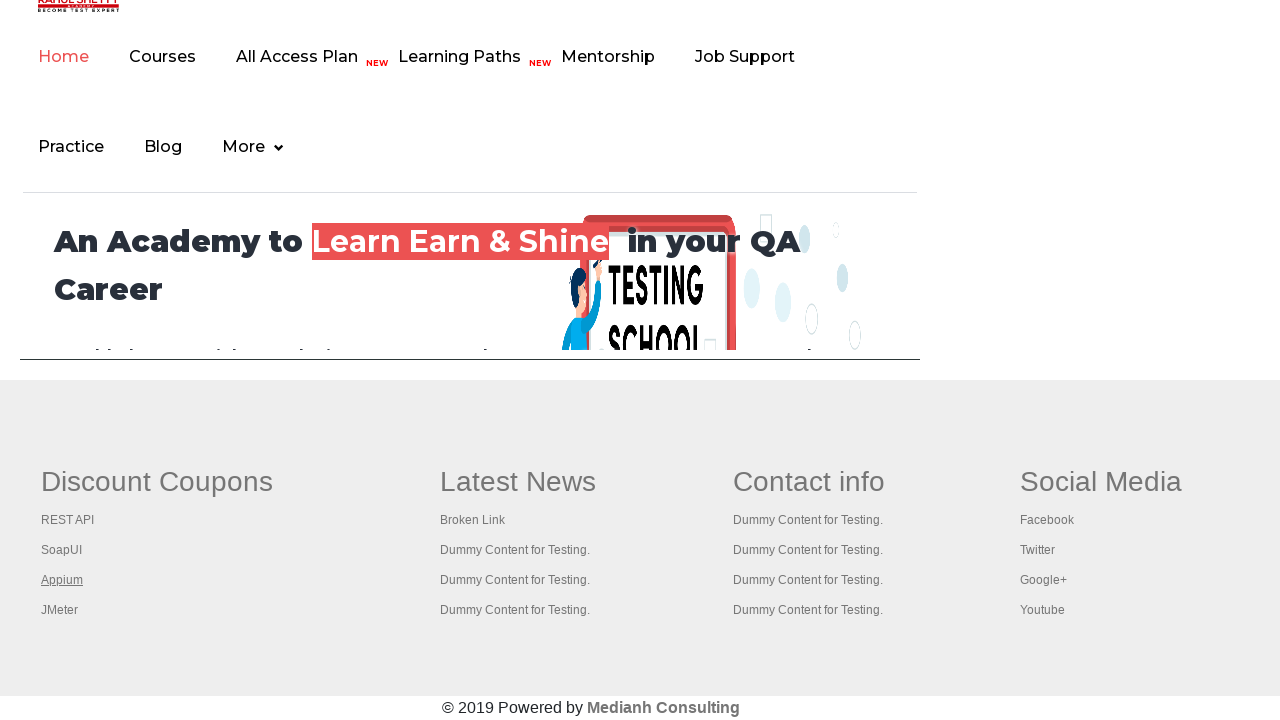

Waited 2 seconds for link #3 to load in new tab
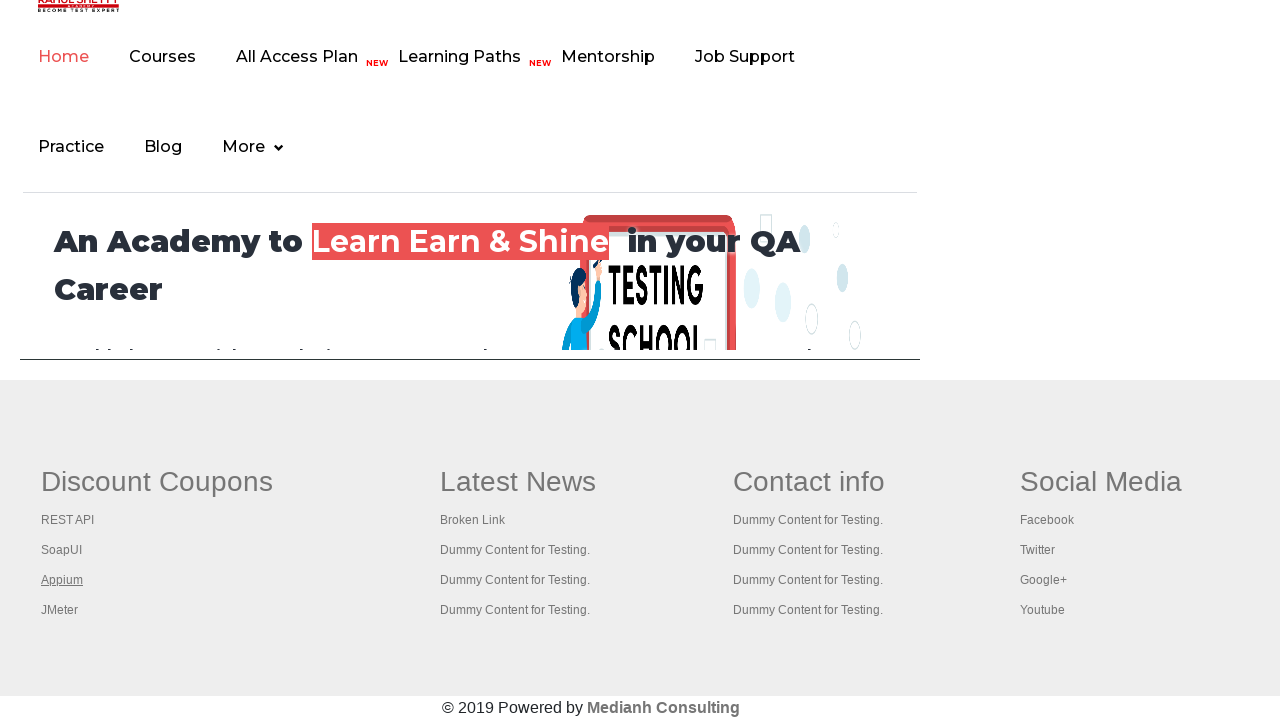

Opened first column link #4 in new tab using Ctrl+Click at (60, 610) on xpath=//table/tbody/tr/td[1]/ul >> a >> nth=4
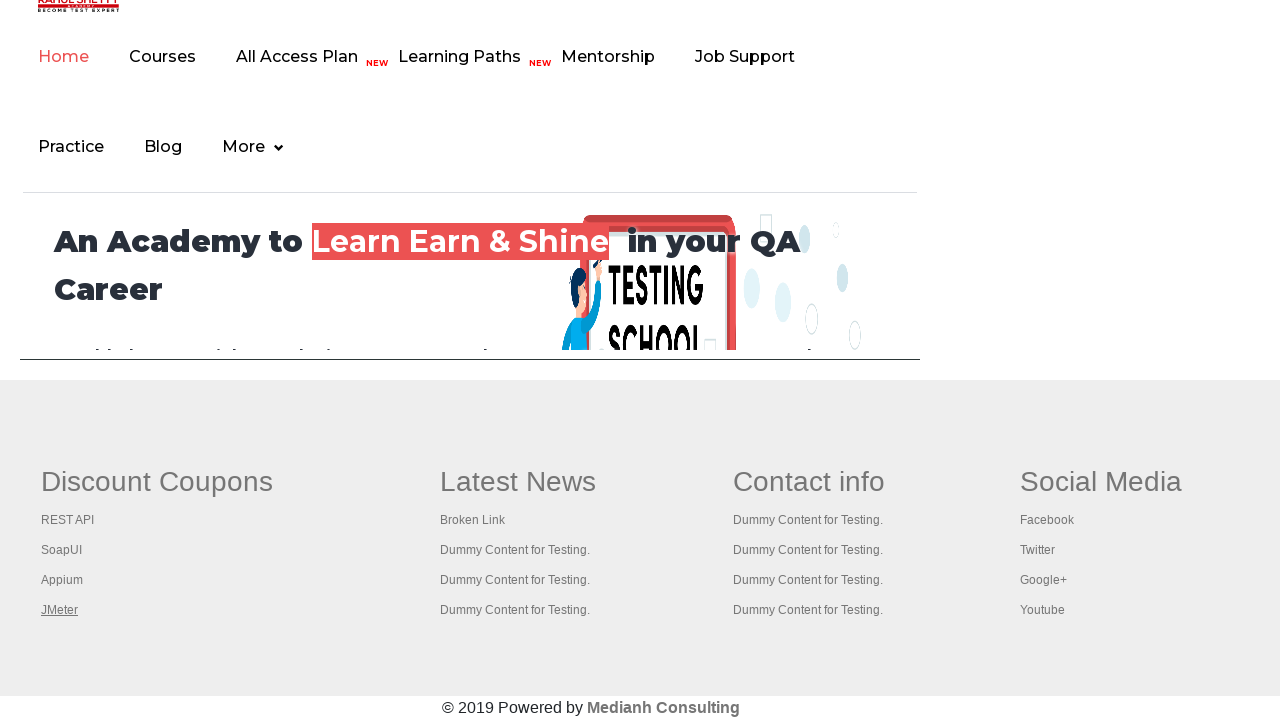

Waited 2 seconds for link #4 to load in new tab
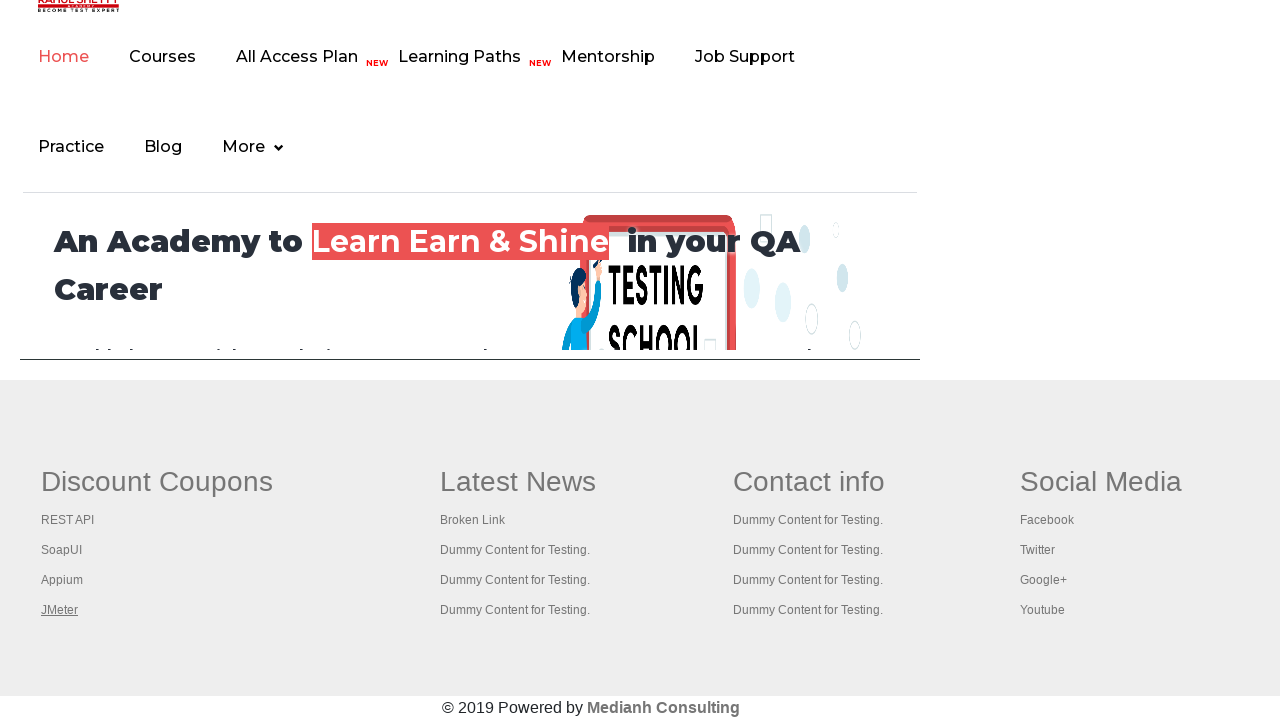

Retrieved all open browser pages/tabs - total: 5
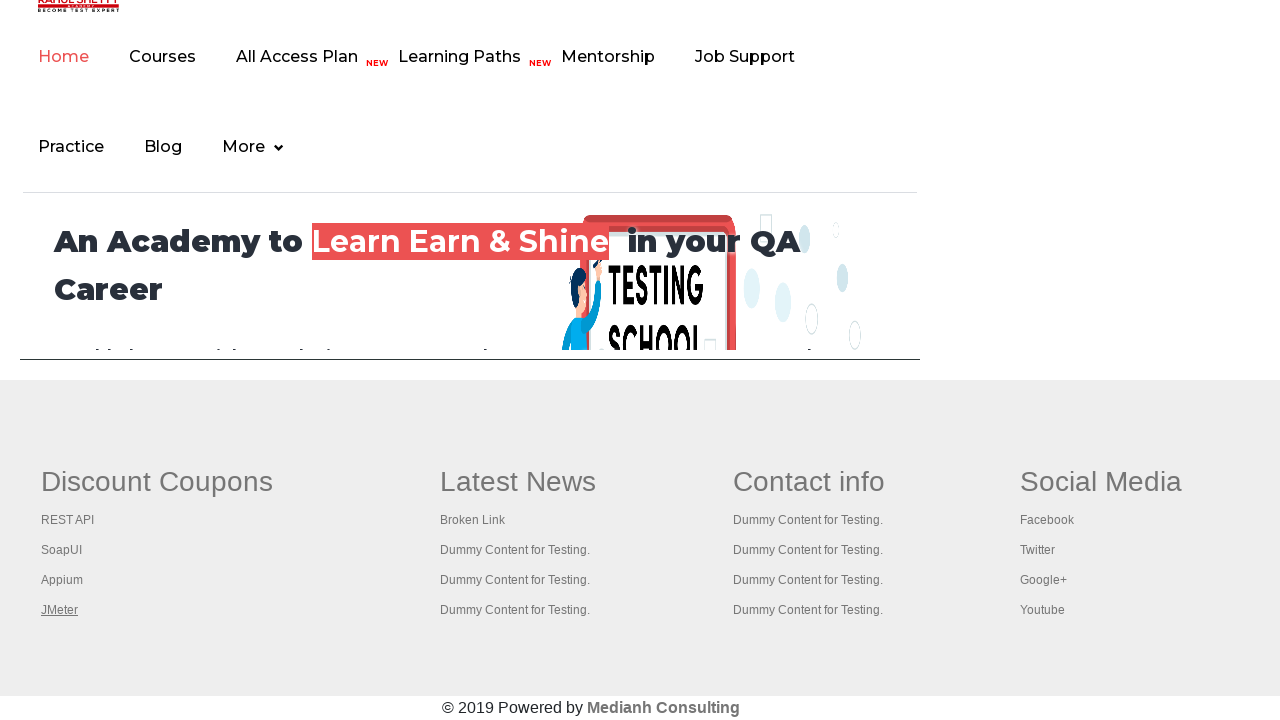

Waited for page to load (domcontentloaded) - Title: Practice Page
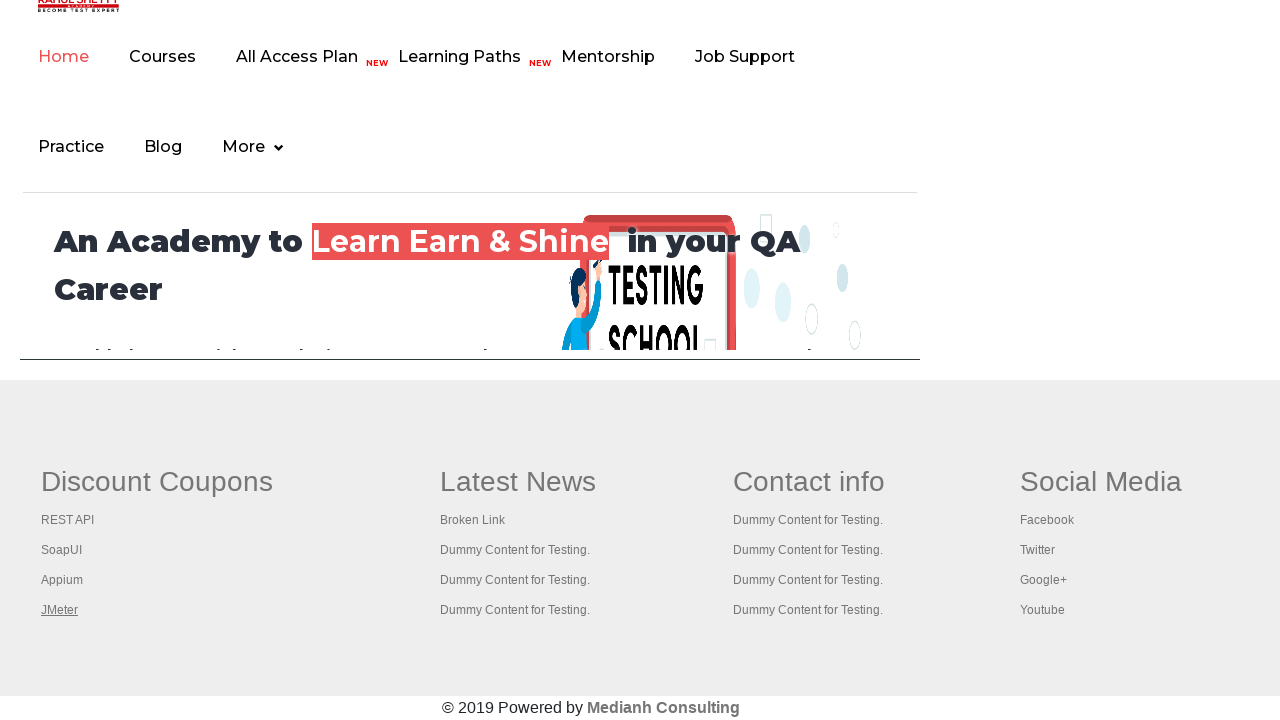

Waited for page to load (domcontentloaded) - Title: REST API Tutorial
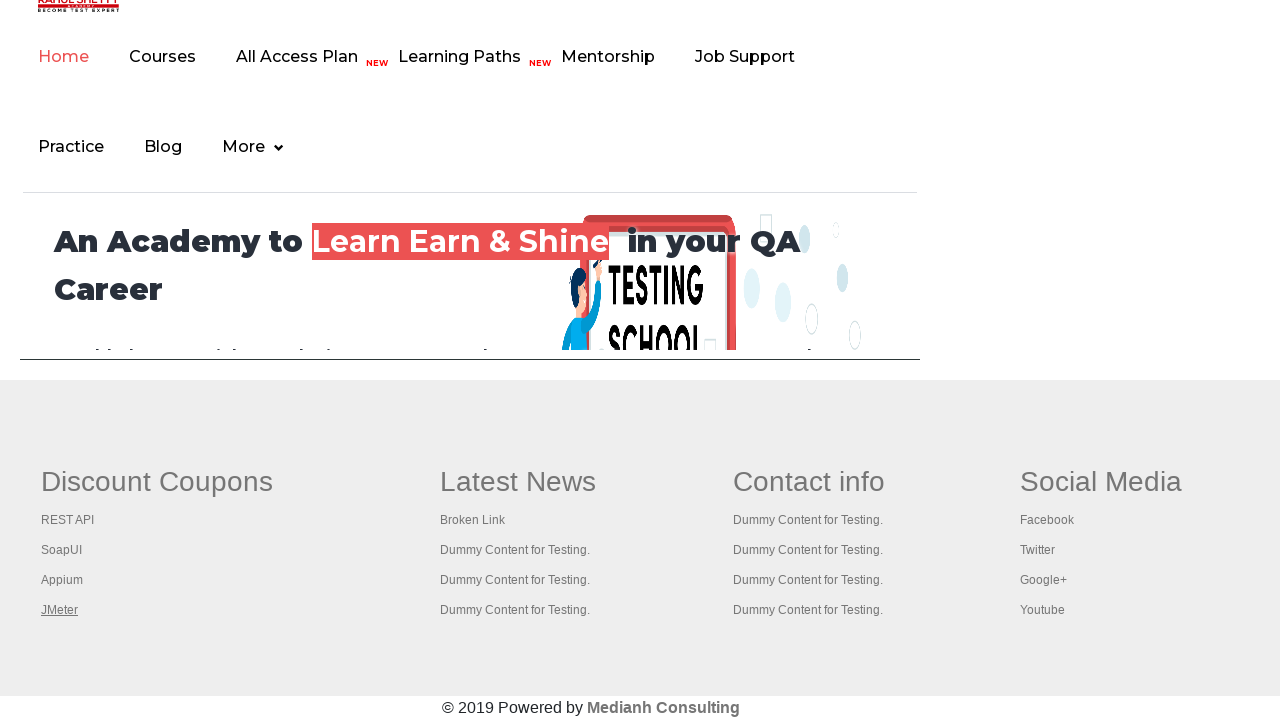

Waited for page to load (domcontentloaded) - Title: The World’s Most Popular API Testing Tool | SoapUI
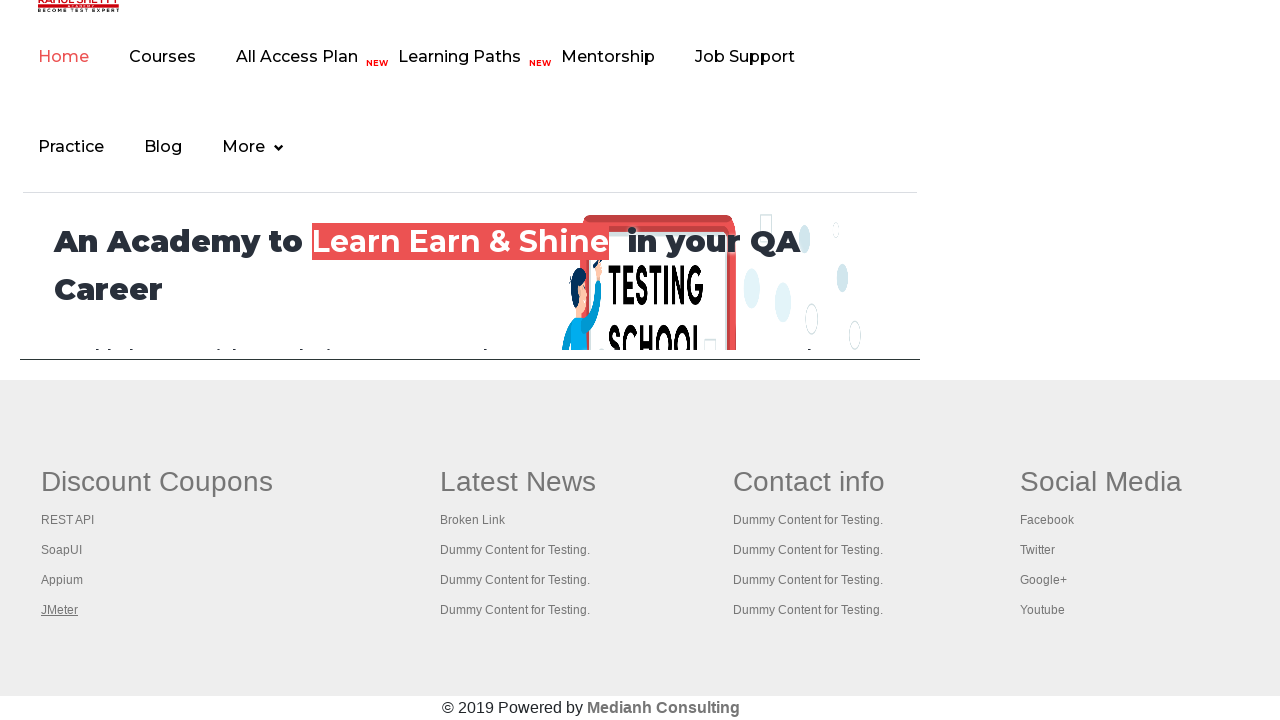

Waited for page to load (domcontentloaded) - Title: Appium tutorial for Mobile Apps testing | RahulShetty Academy | Rahul
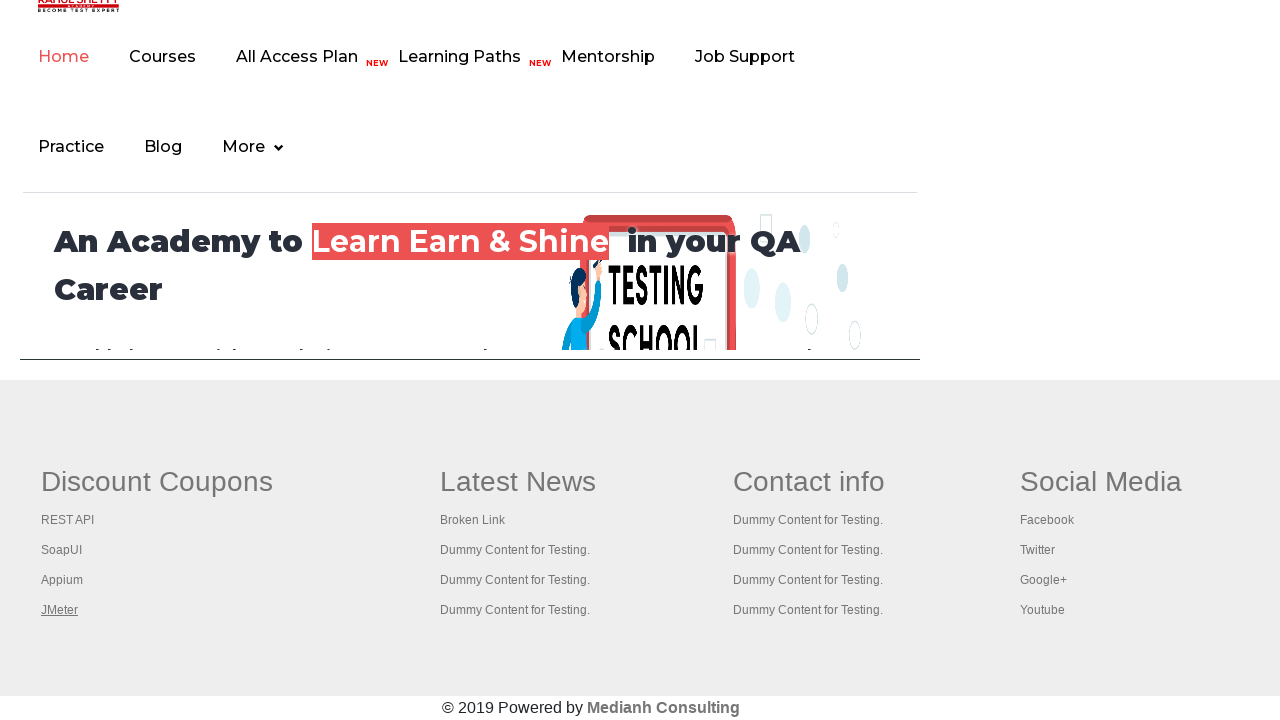

Waited for page to load (domcontentloaded) - Title: Apache JMeter - Apache JMeter™
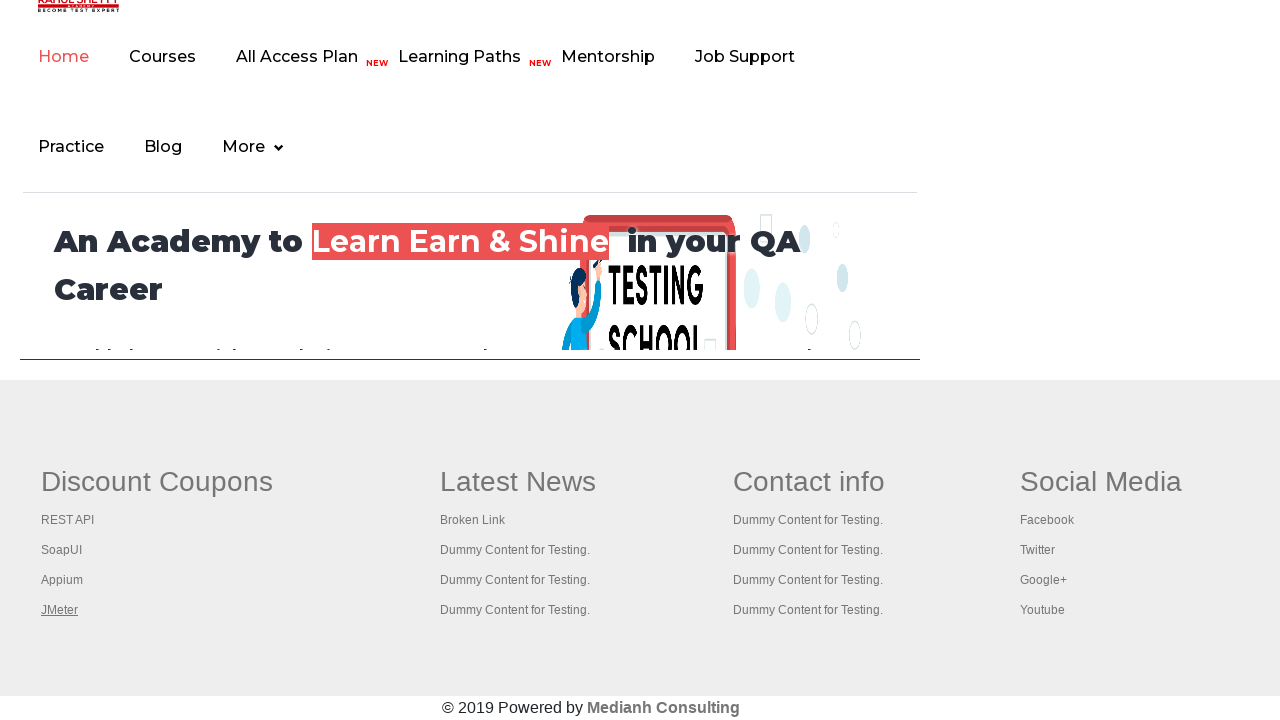

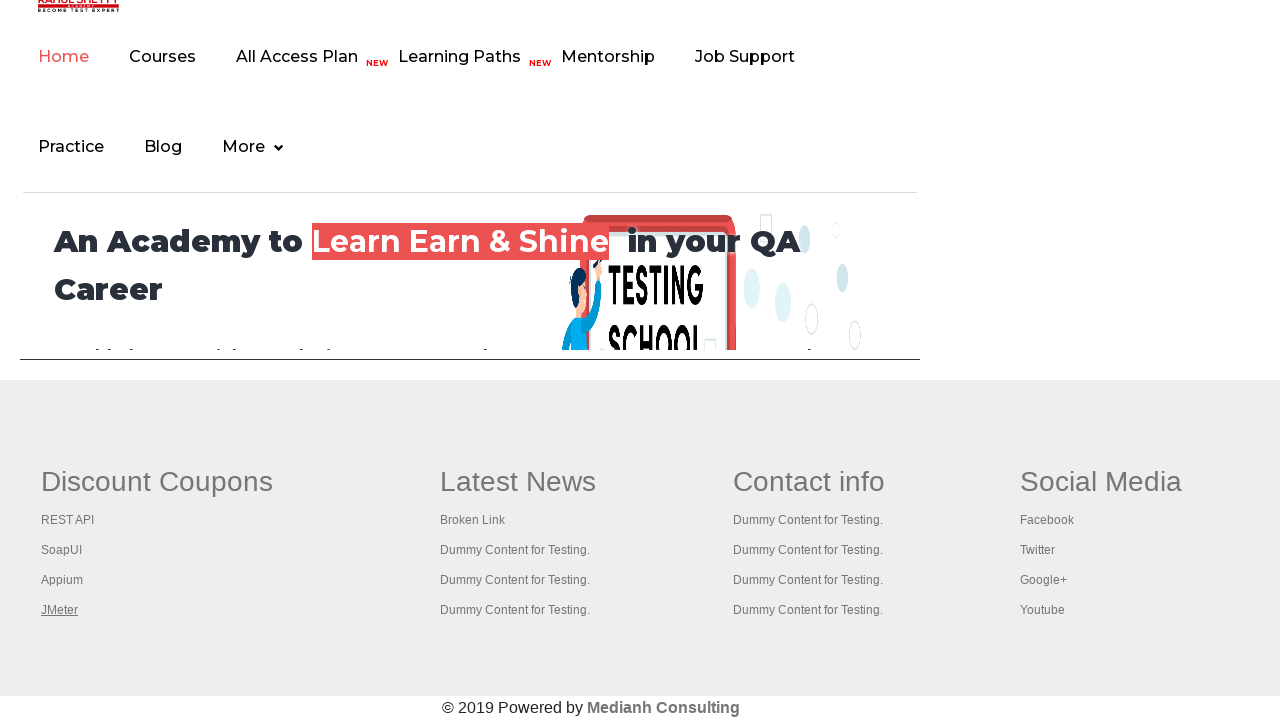